Tests the Python.org search functionality by entering "pycon" as a search query and verifying that results are returned

Starting URL: http://www.python.org

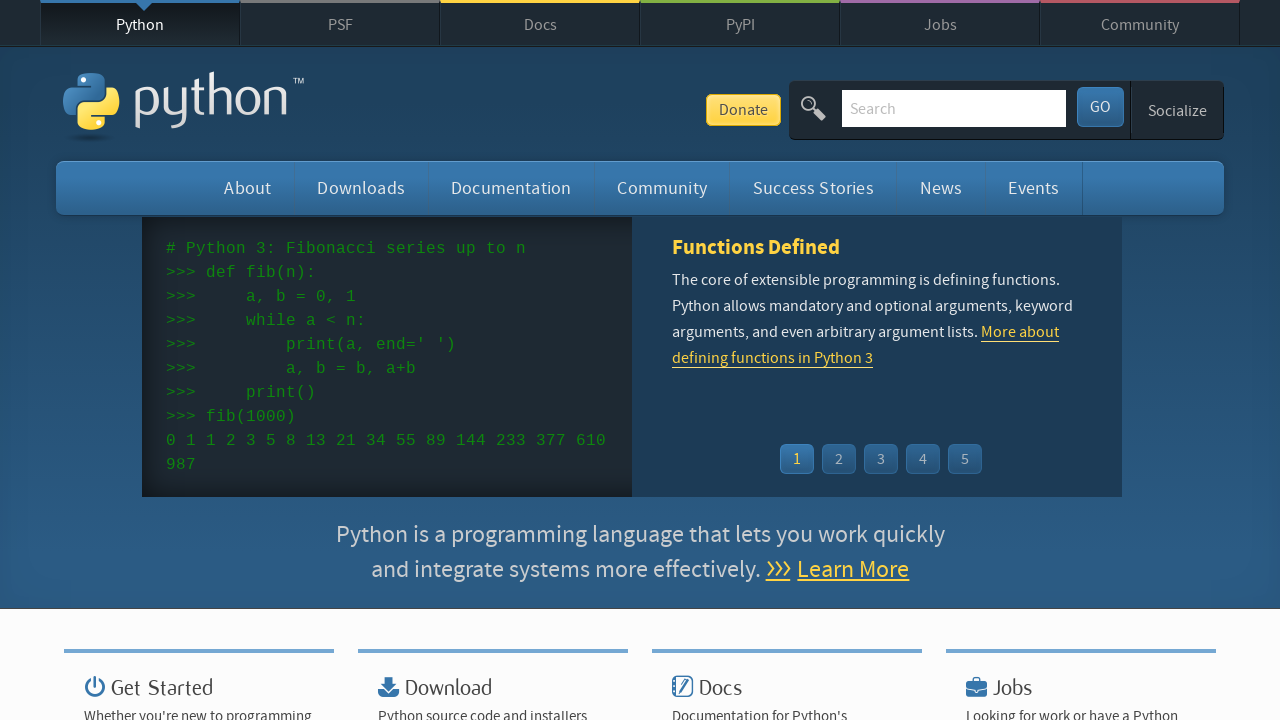

Located search input field
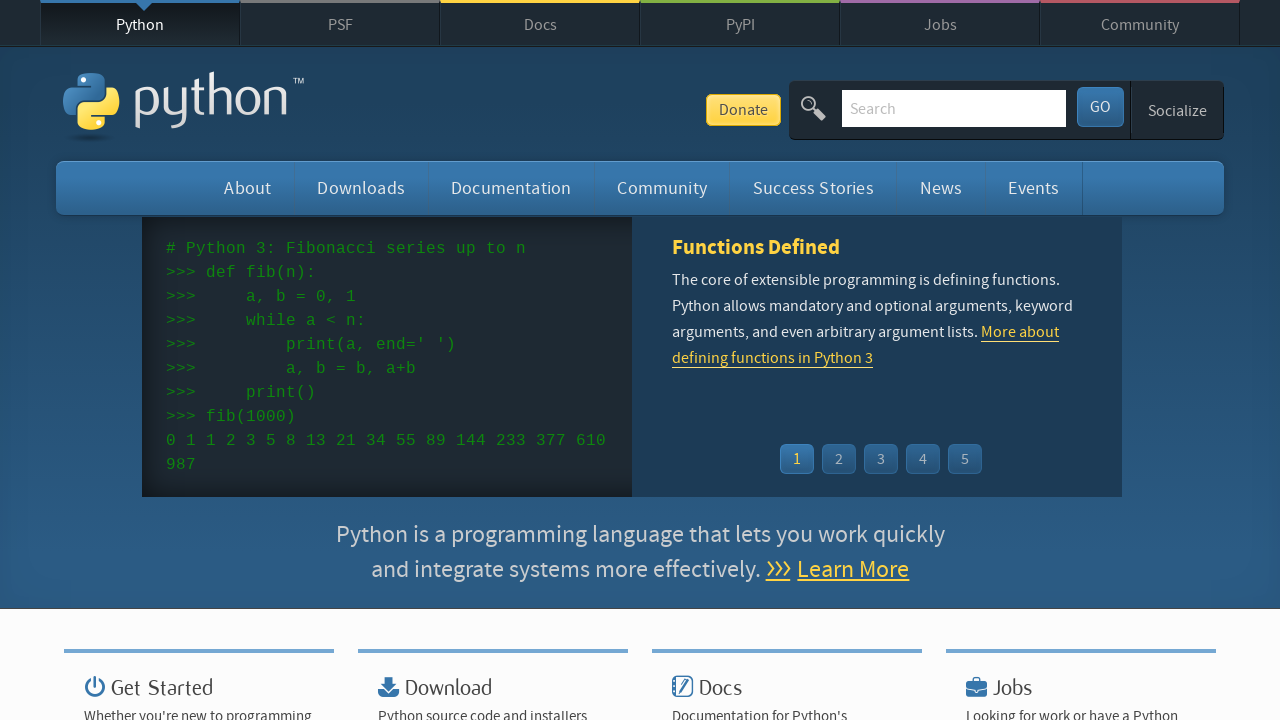

Cleared search input field on input[name='q']
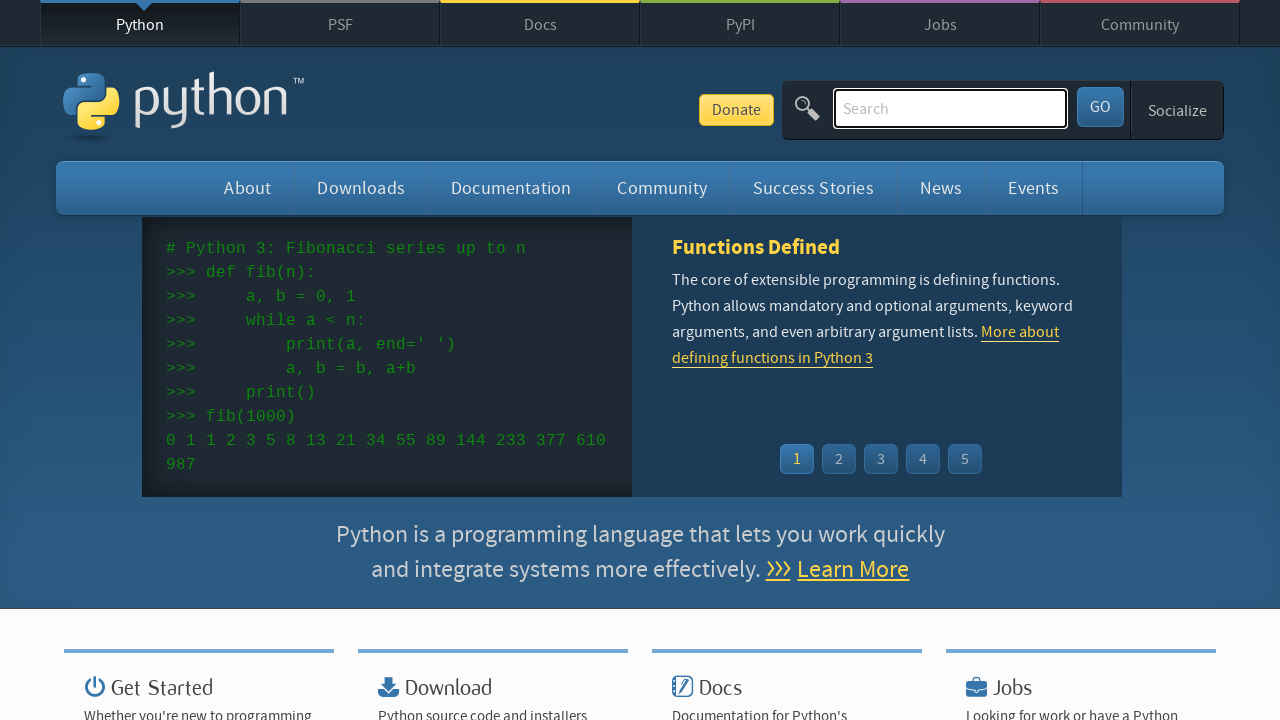

Filled search field with 'pycon' on input[name='q']
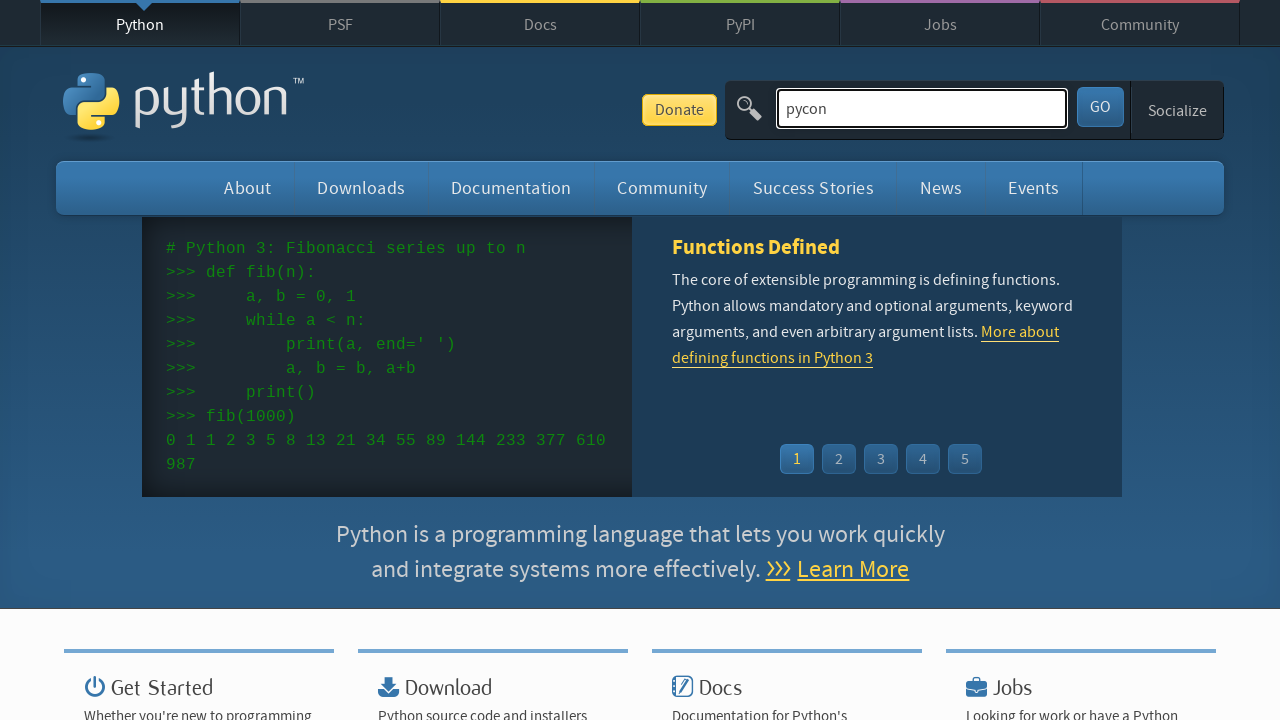

Submitted search by pressing Enter on input[name='q']
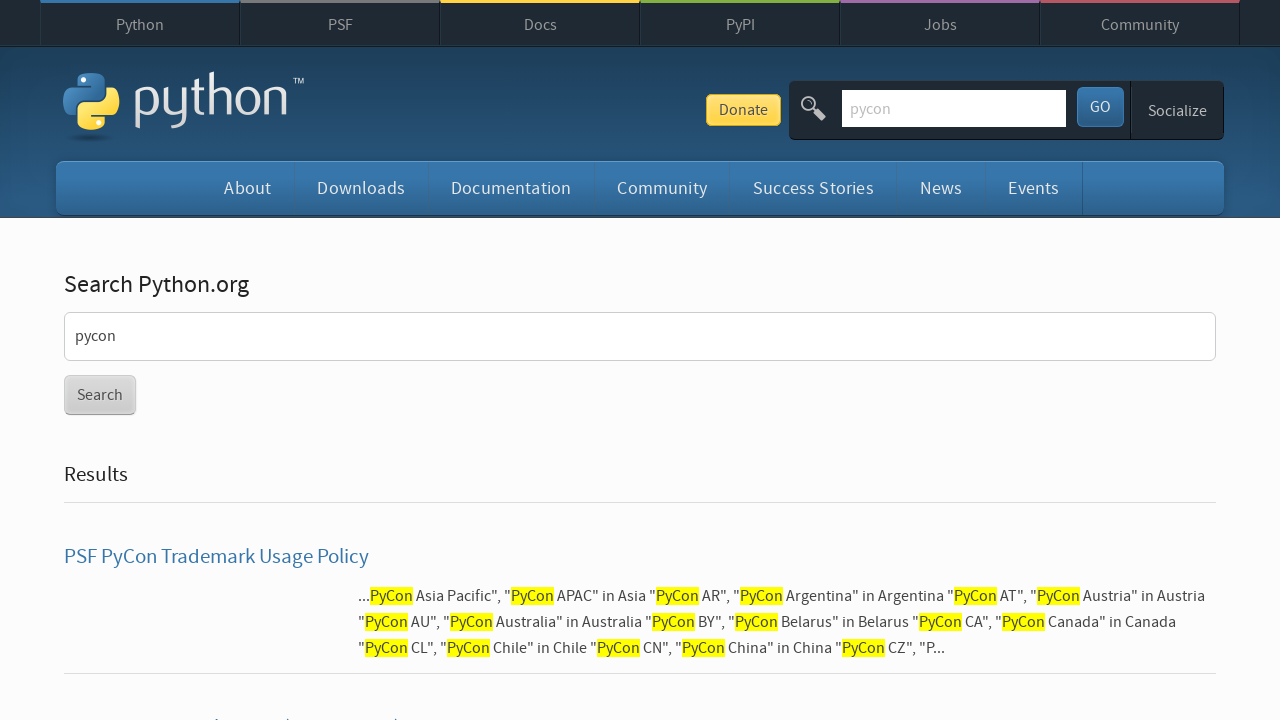

Search results page loaded (networkidle)
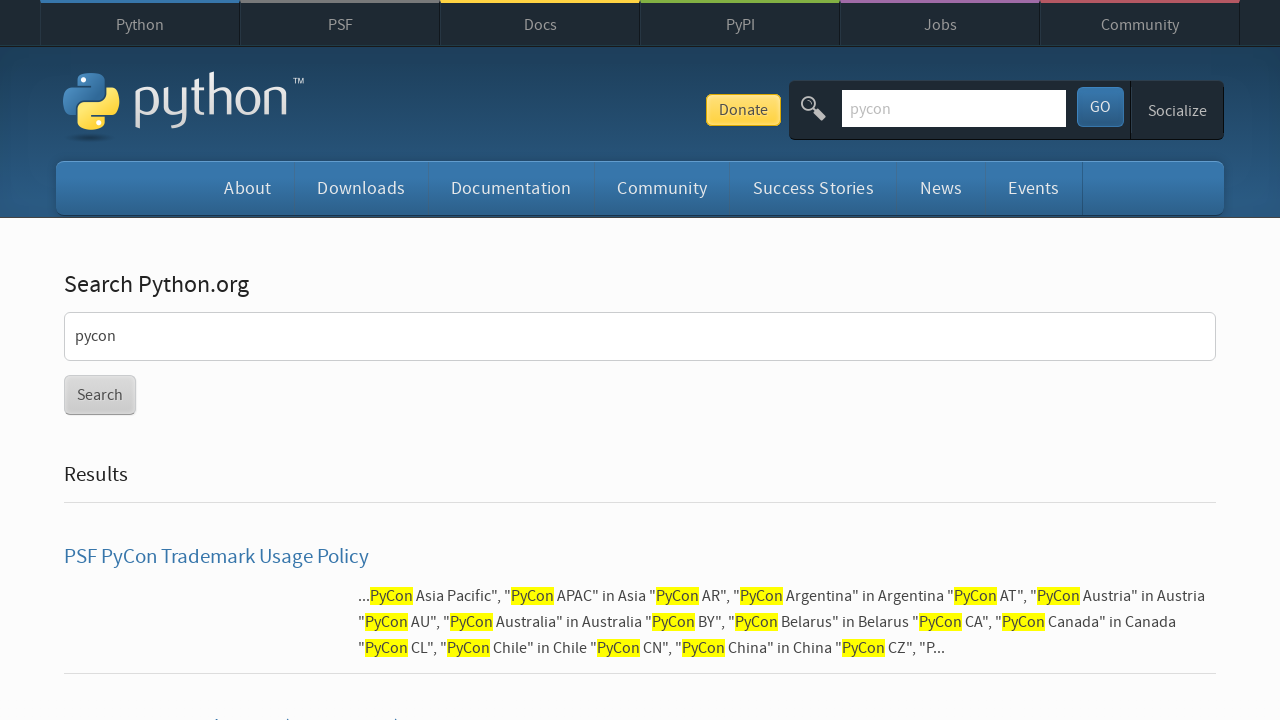

Verified that search results are returned for 'pycon'
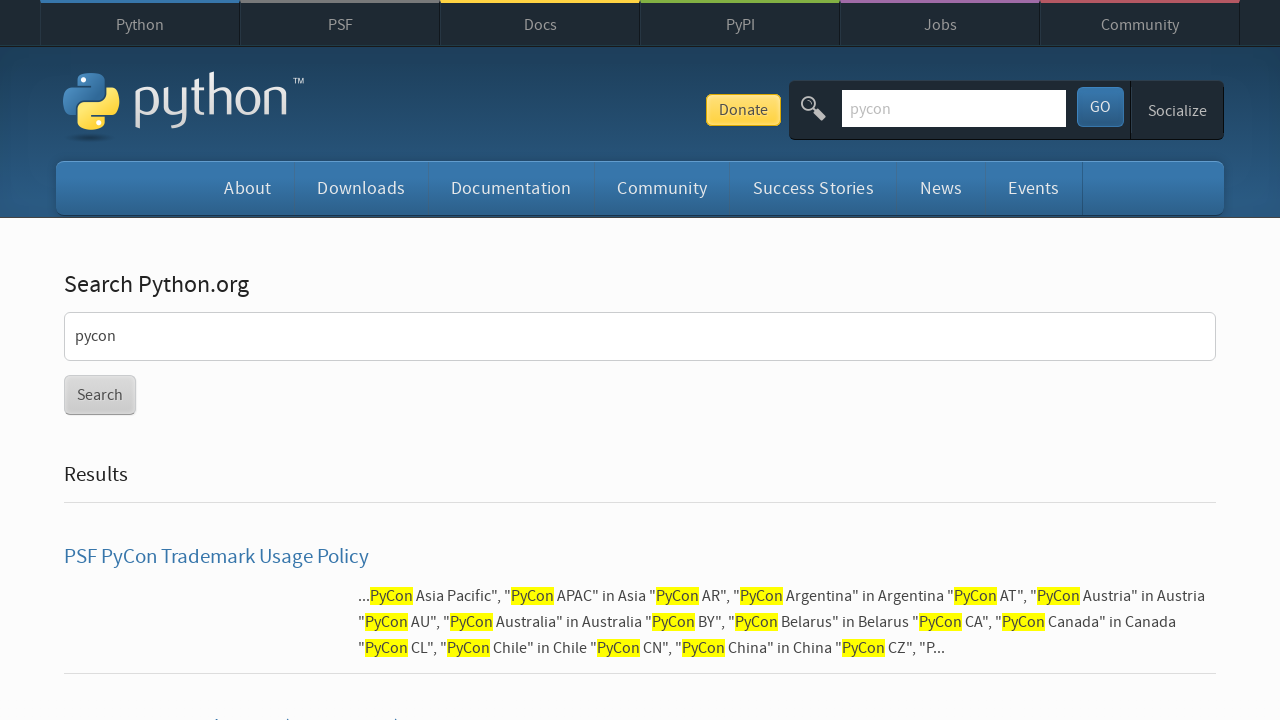

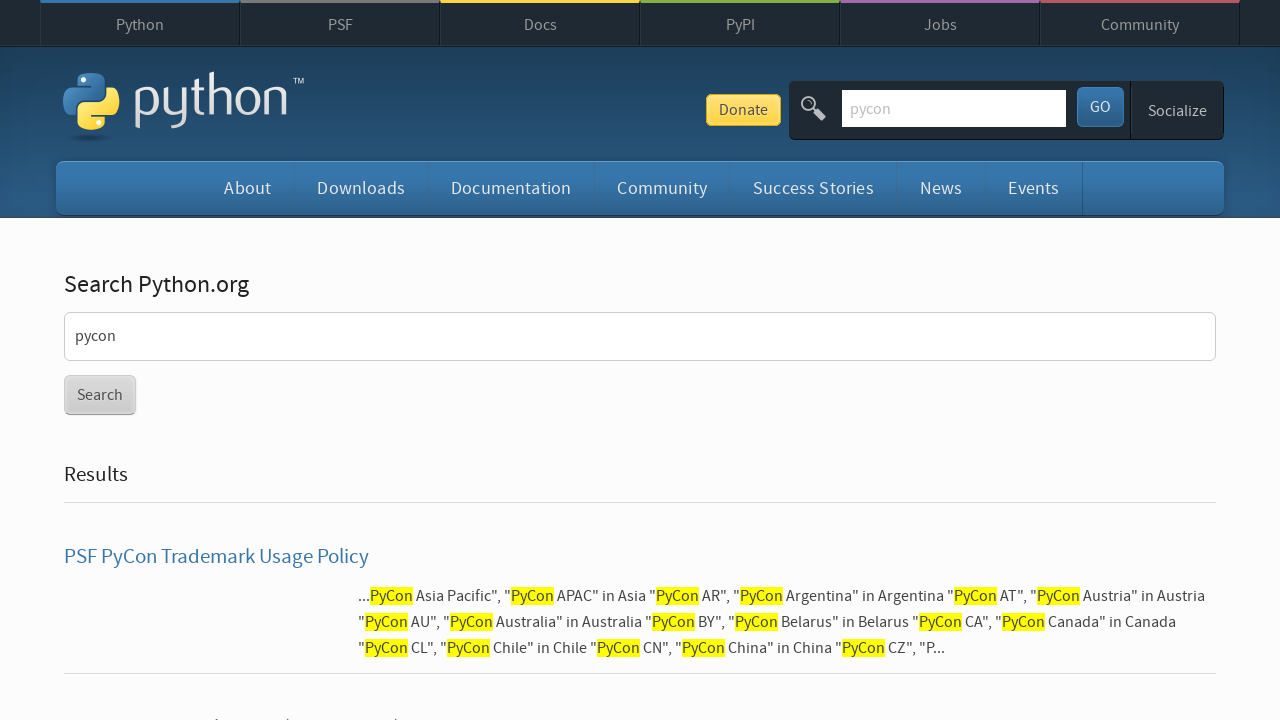